Tests the 3D Stuttgart city viewer by clicking the "Weiter" (Continue) button and then clicking the zoom in control twice

Starting URL: https://3d.stuttgart.de/

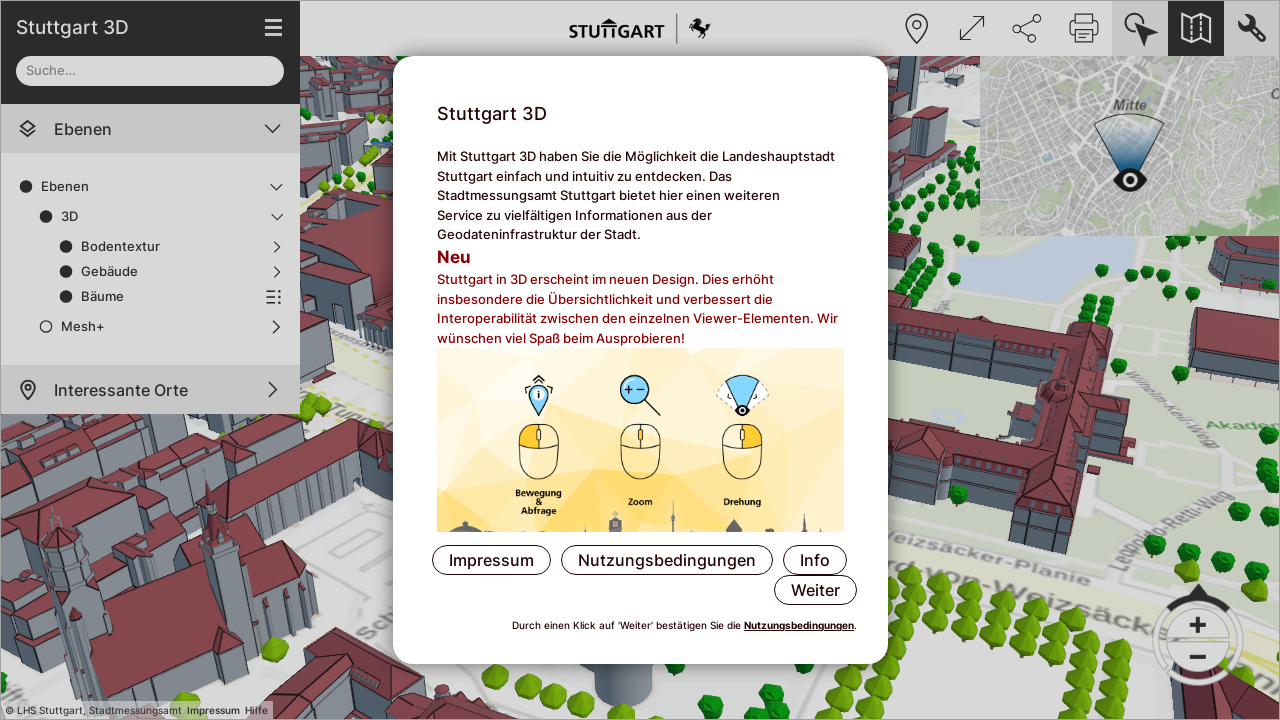

Clicked the 'Weiter' (Continue) button at (816, 590) on internal:role=button[name="Weiter"i]
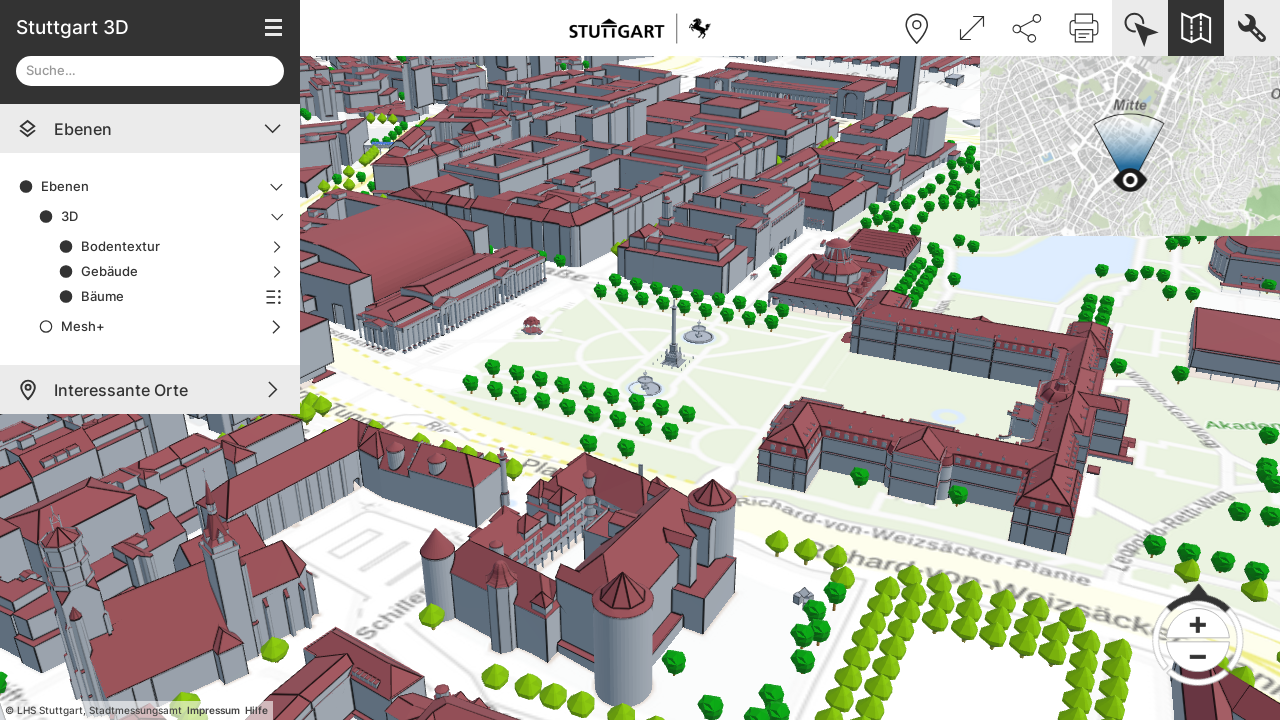

Clicked zoom in control (first time) at (1198, 625) on #r_plus_h
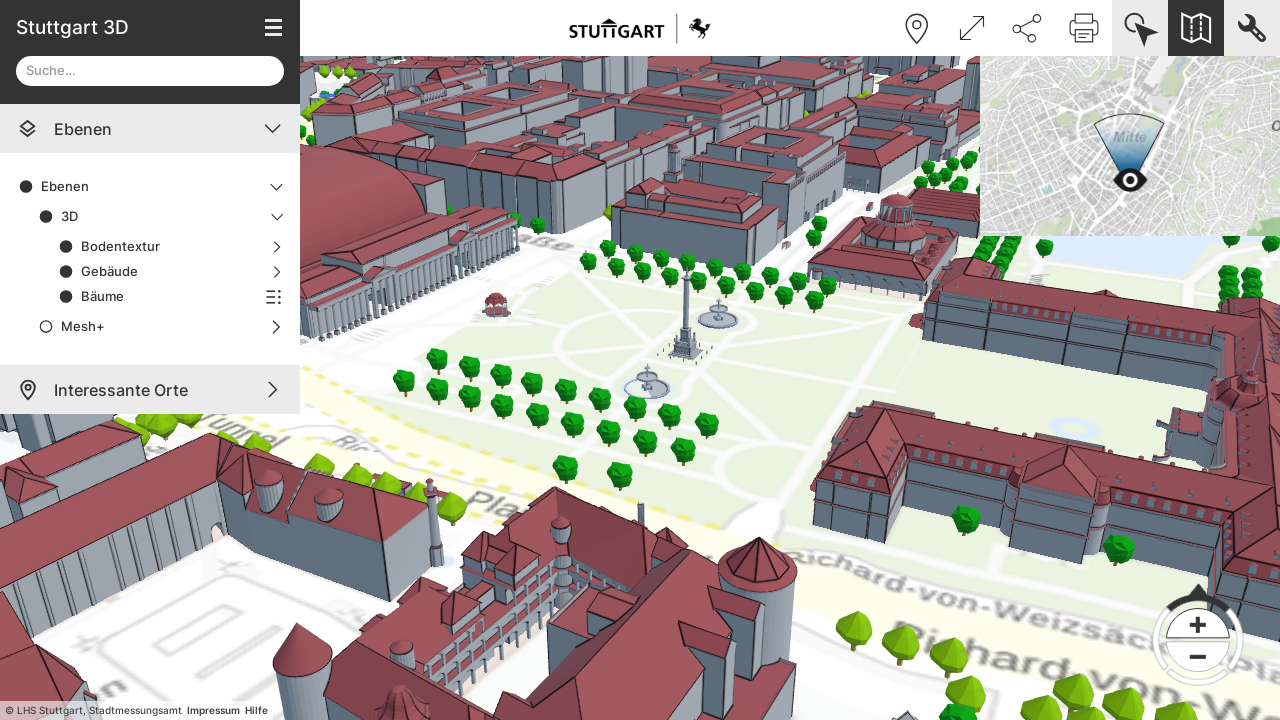

Clicked zoom in control (second time) at (1198, 625) on #r_plus_h
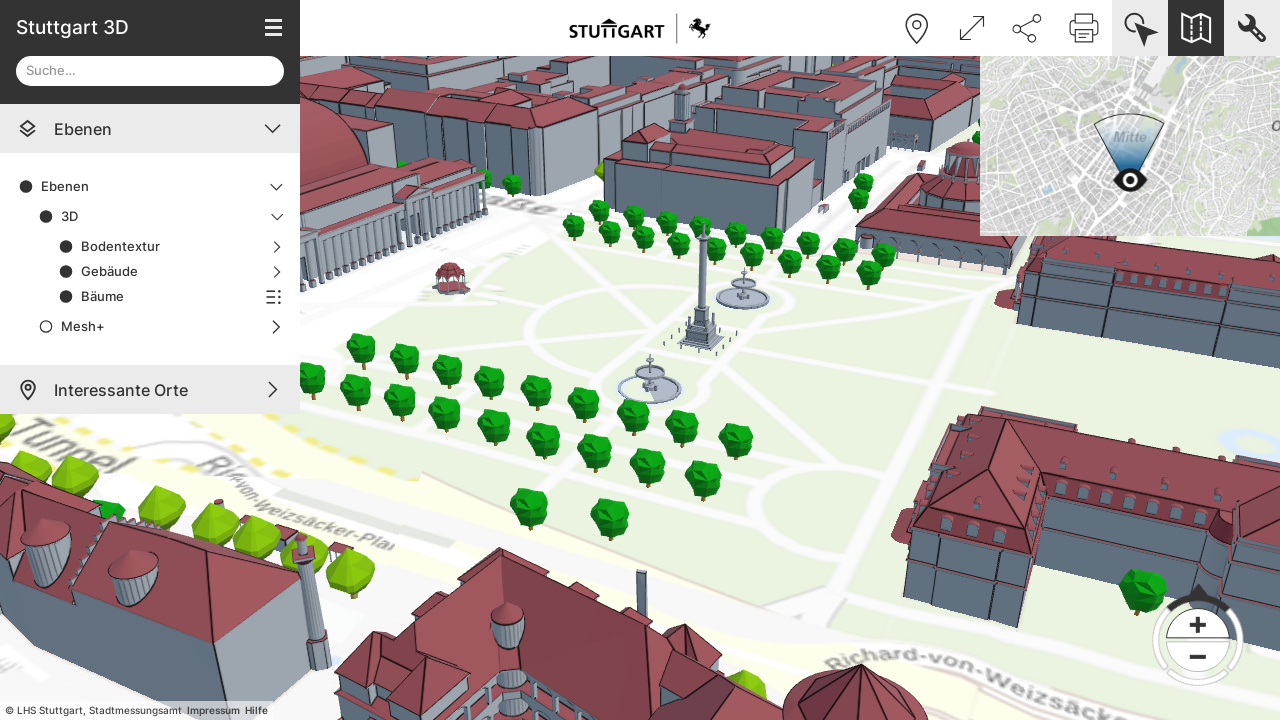

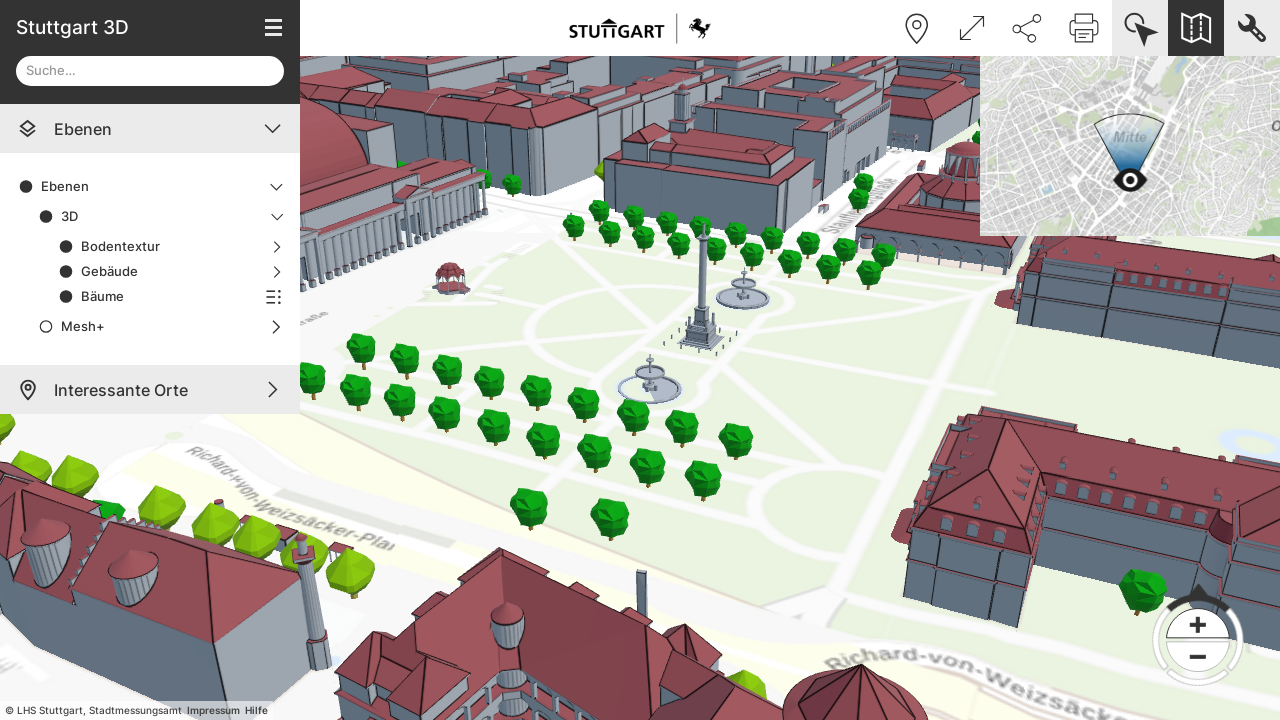